Tests different button click types including double-click, right-click (context click), and normal left-click, verifying the corresponding messages are displayed.

Starting URL: https://demoqa.com

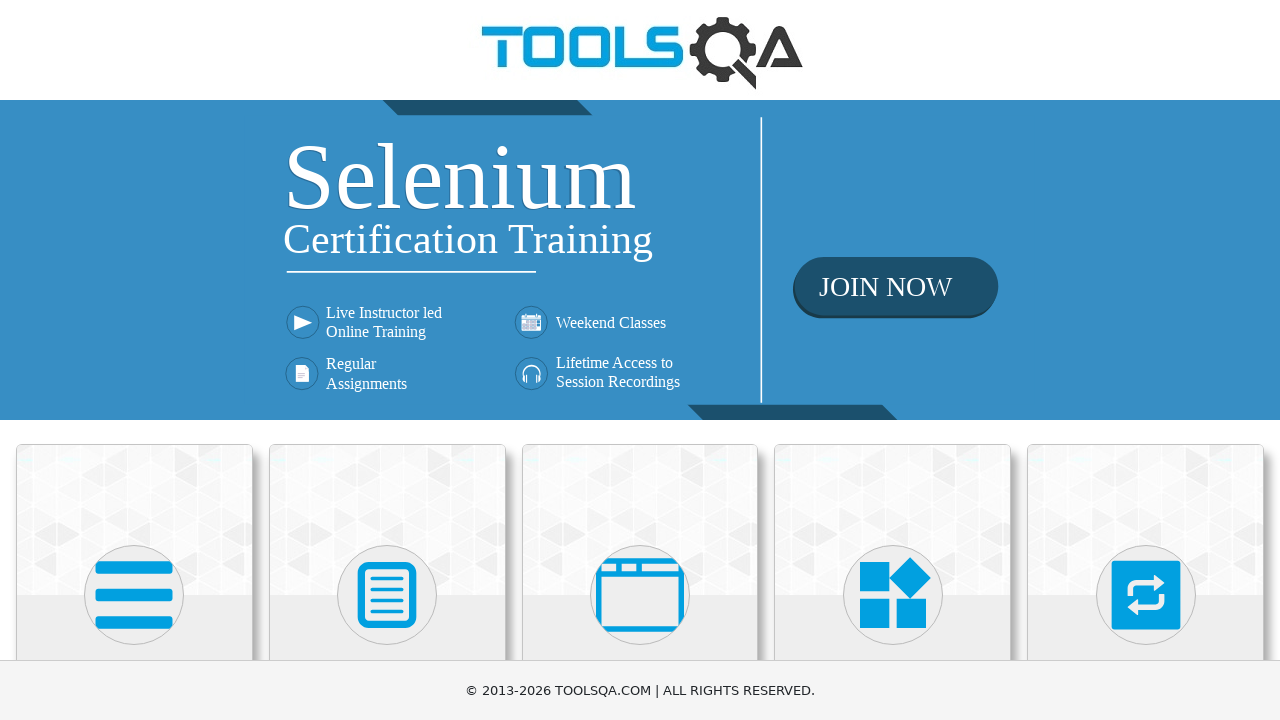

Navigated to DemoQA homepage
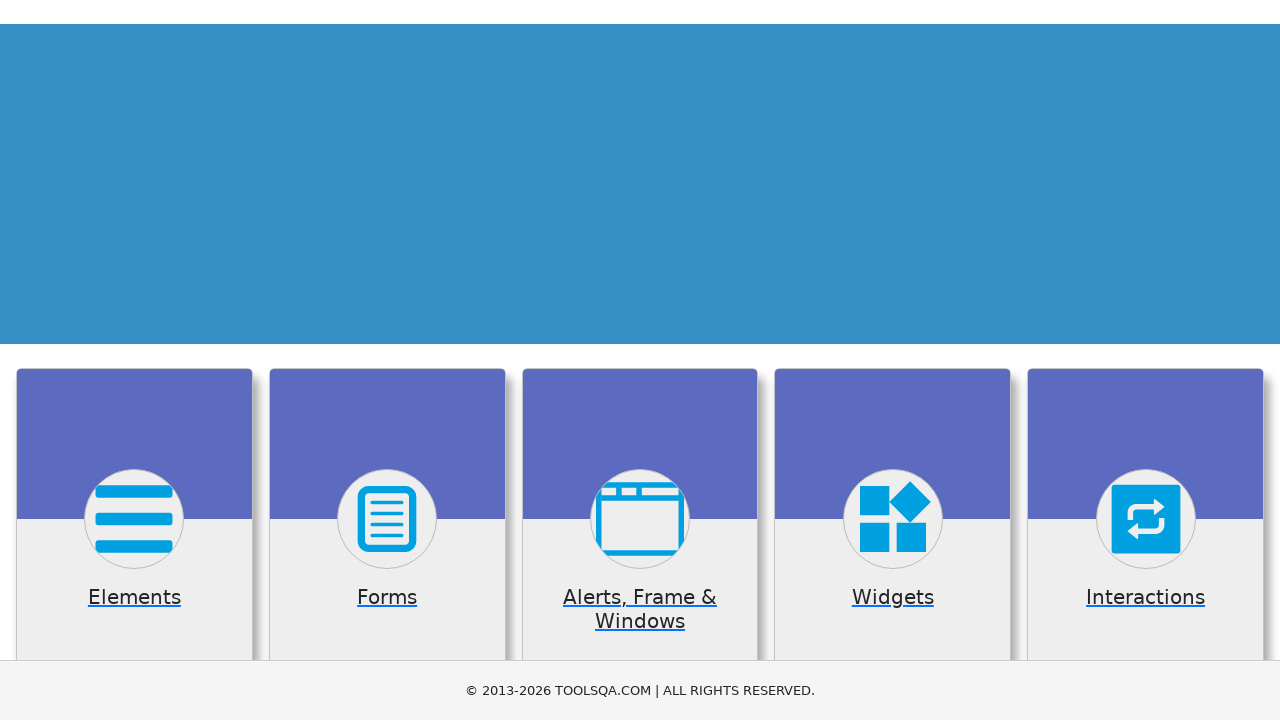

Clicked on Elements card at (134, 360) on xpath=//*[text()='Elements']
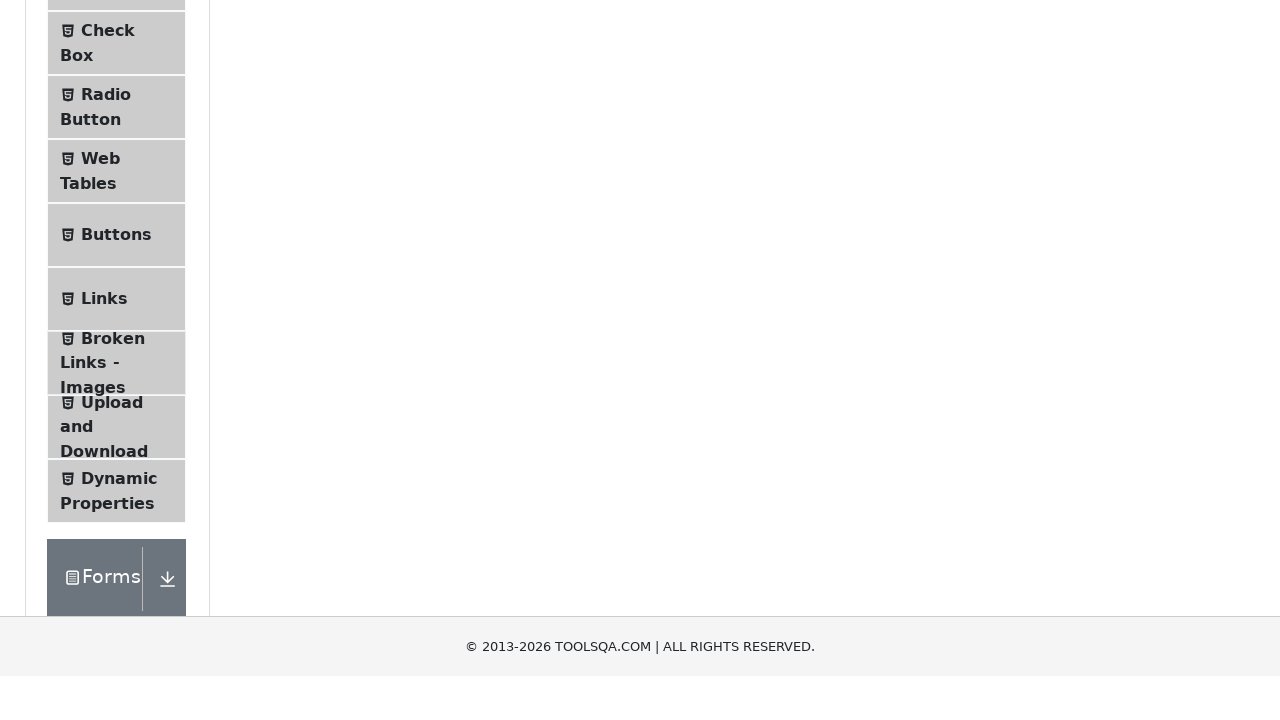

Clicked on Buttons menu item at (116, 517) on xpath=//*[text()='Buttons']
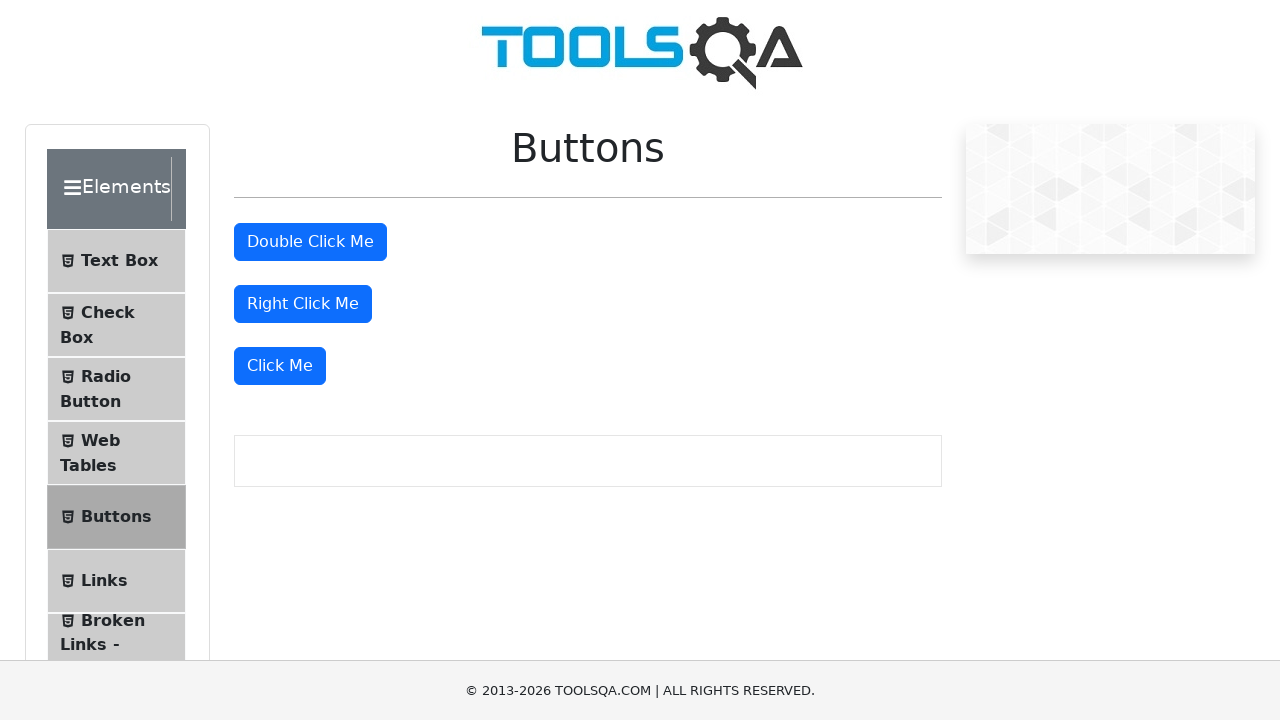

Double-clicked the double click button at (310, 242) on #doubleClickBtn
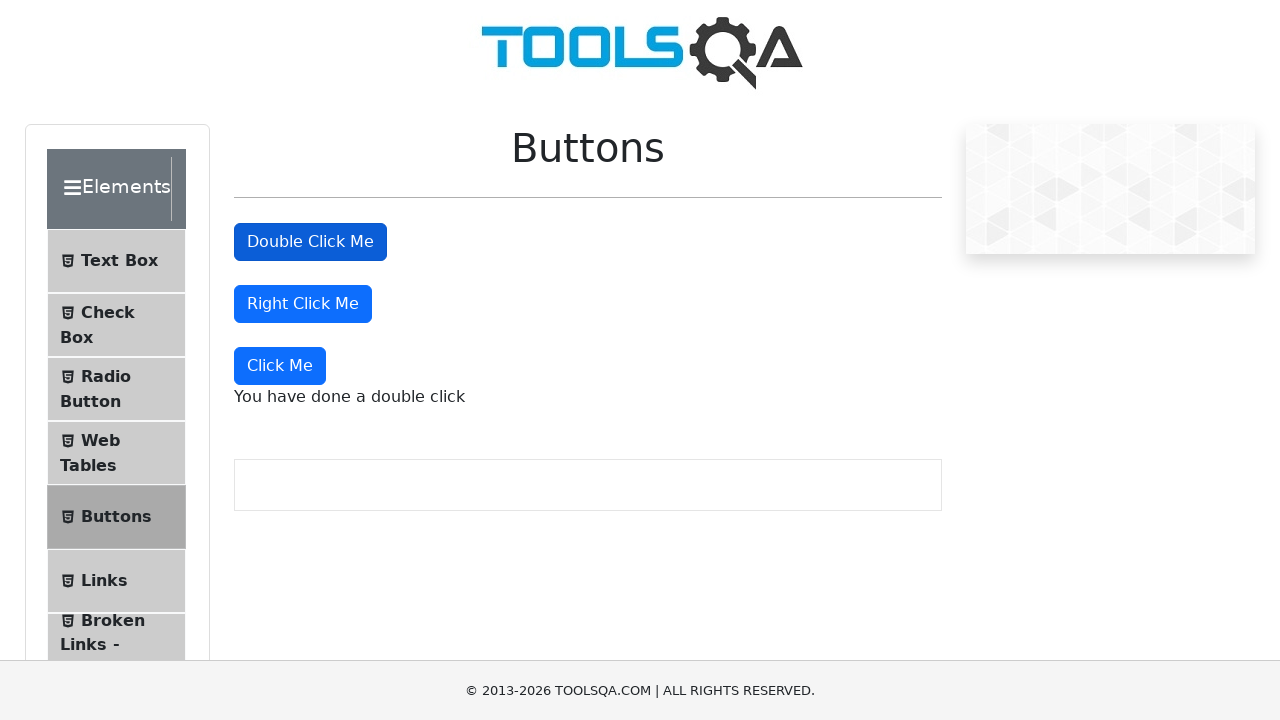

Waited 2 seconds for UI to respond
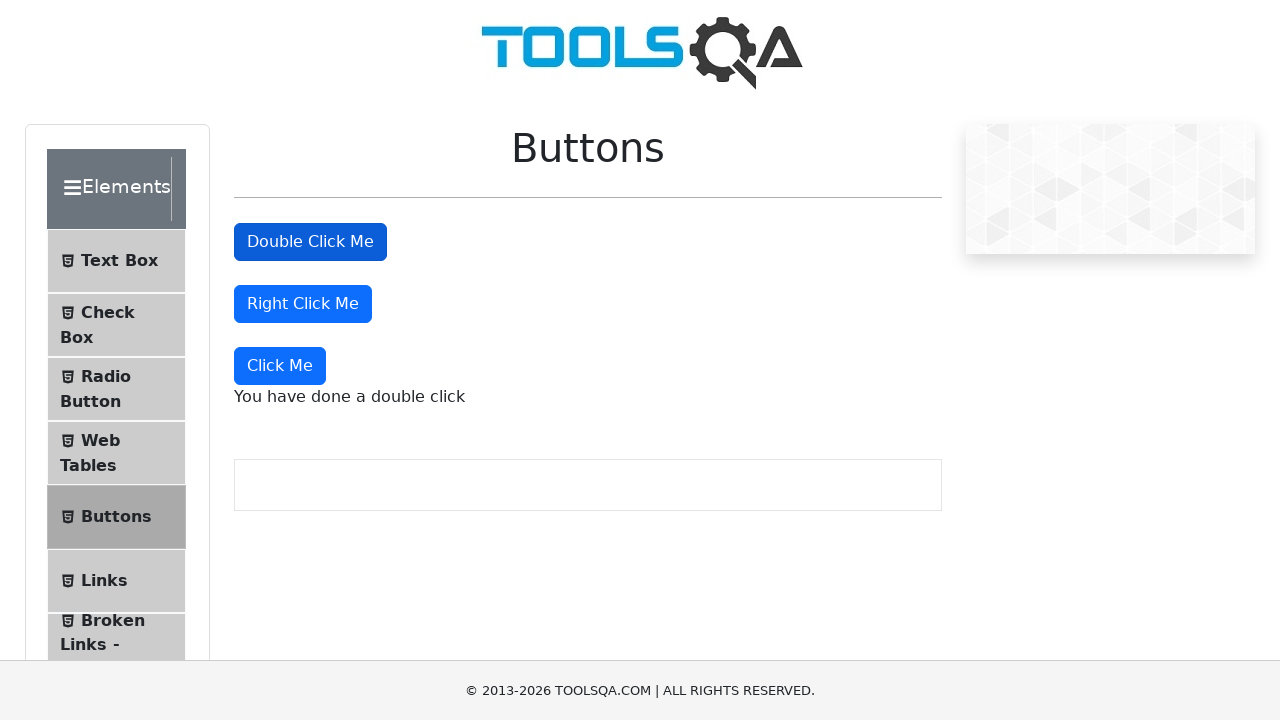

Double-click message appeared on page
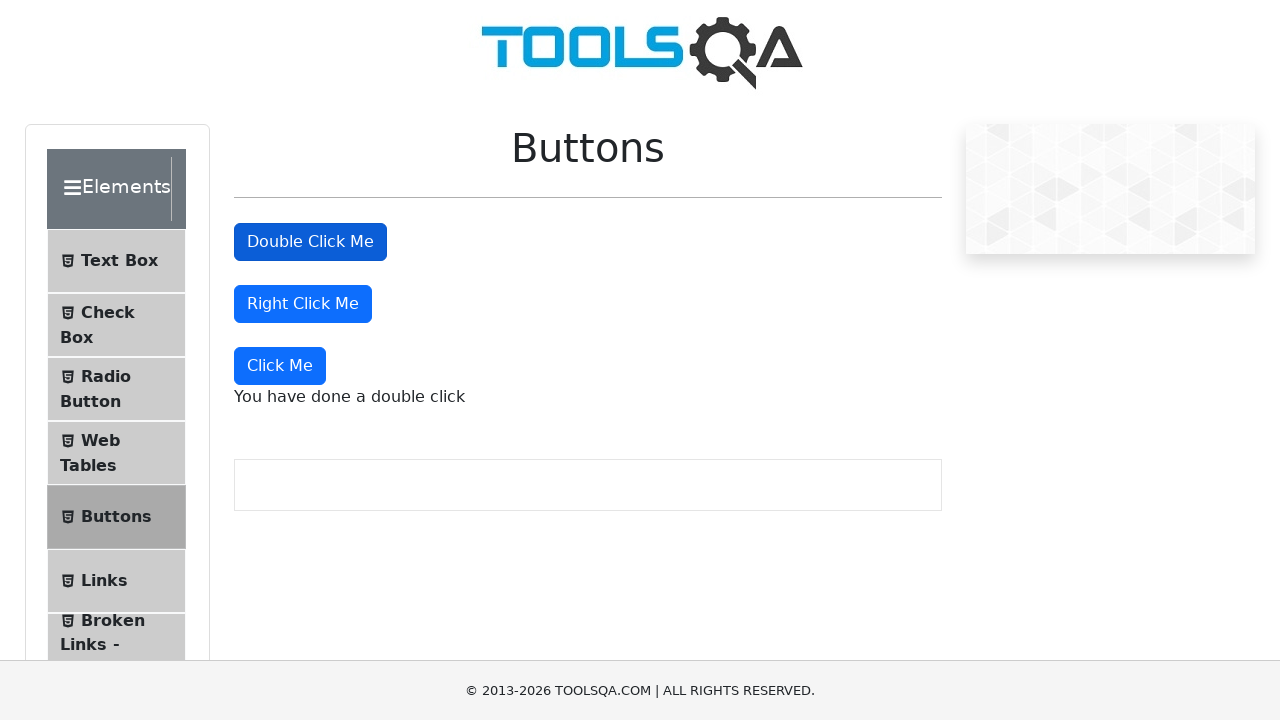

Right-clicked the right click button at (303, 304) on #rightClickBtn
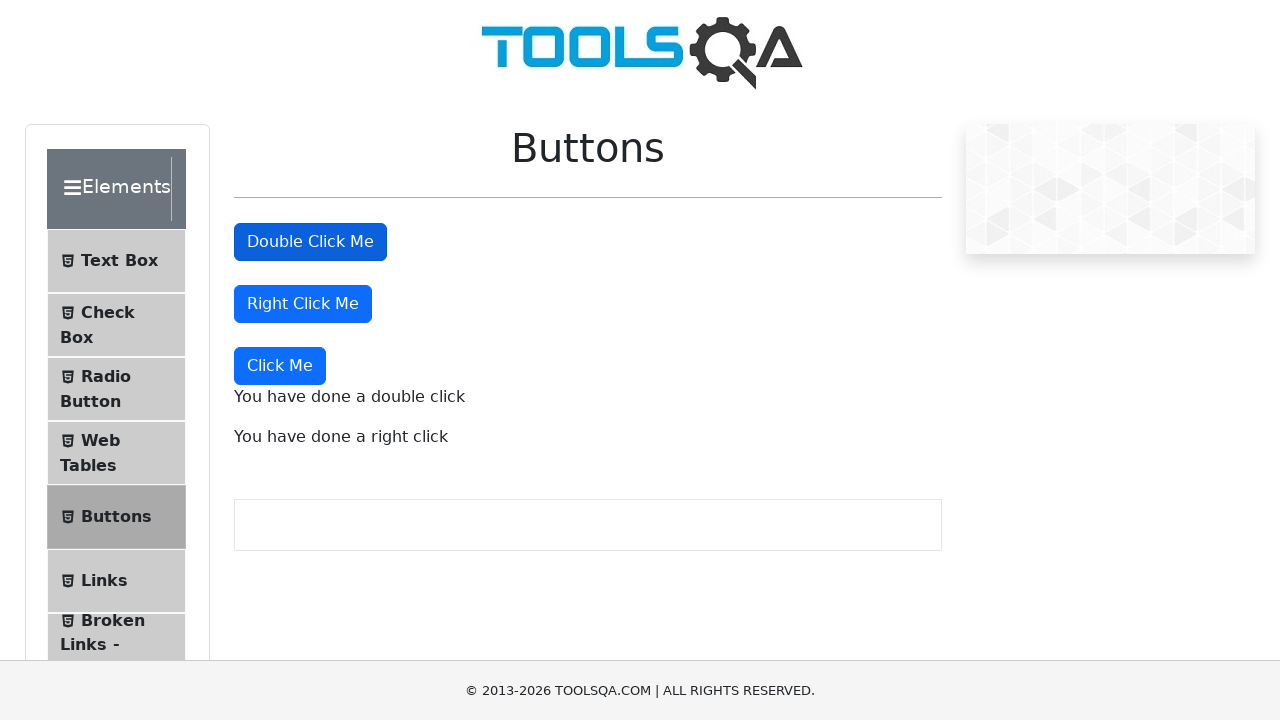

Right-click message appeared on page
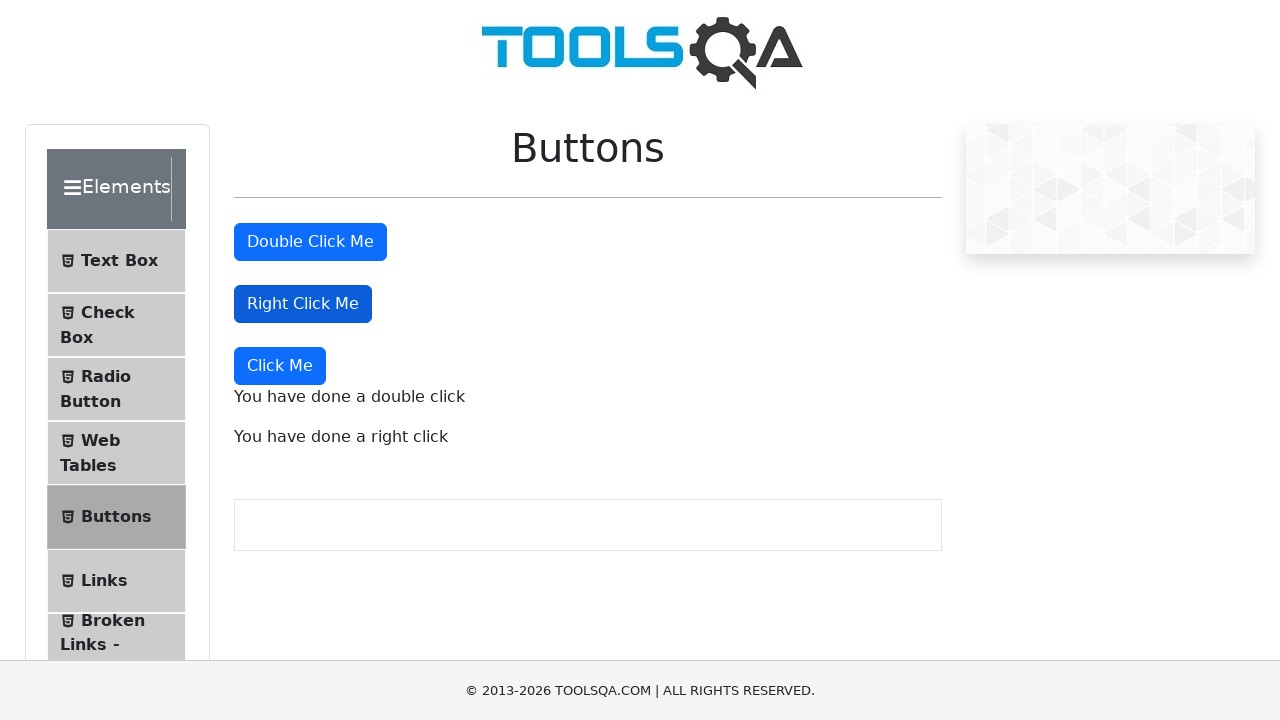

Left-clicked the 'Click Me' button at (280, 366) on xpath=//*[text()='Click Me']
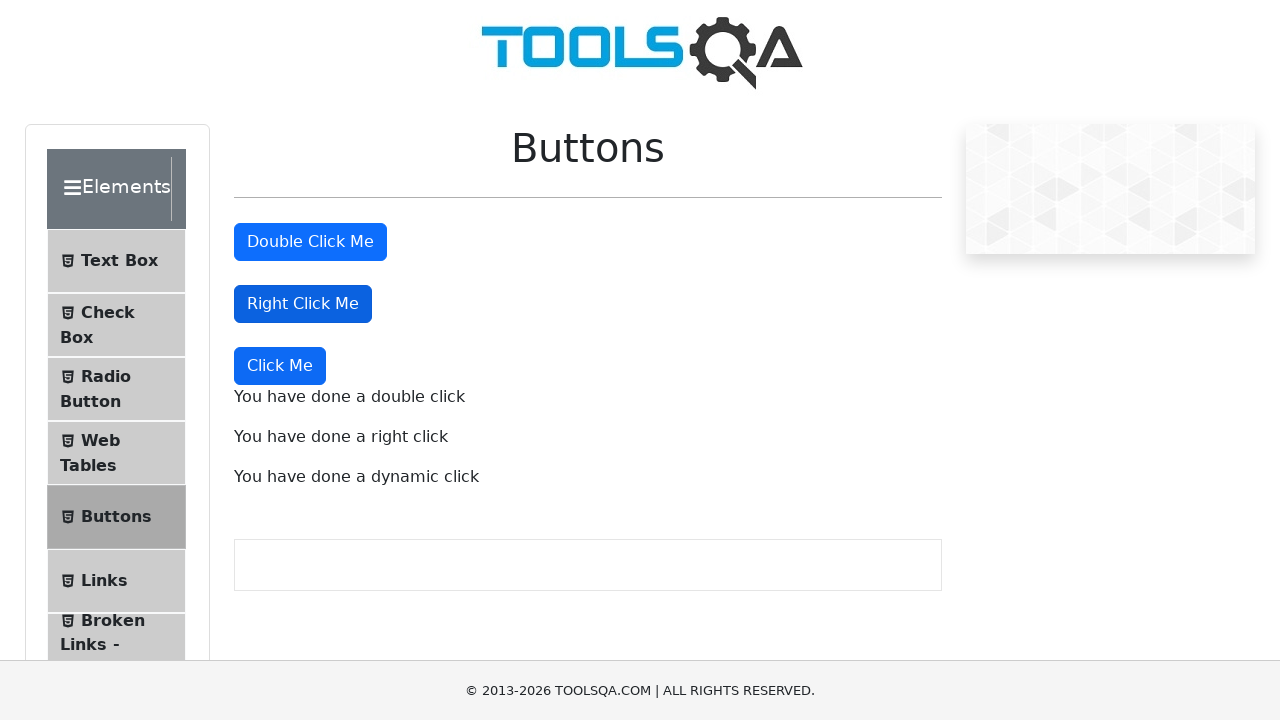

Dynamic click message appeared on page
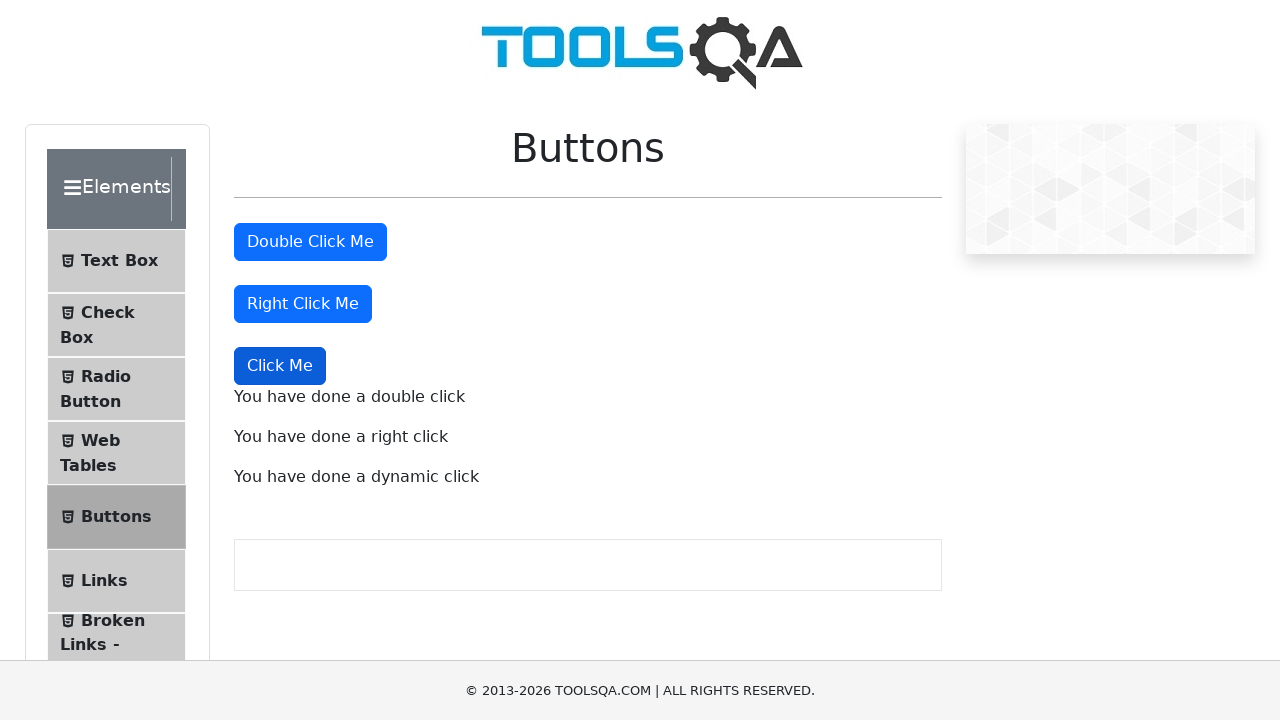

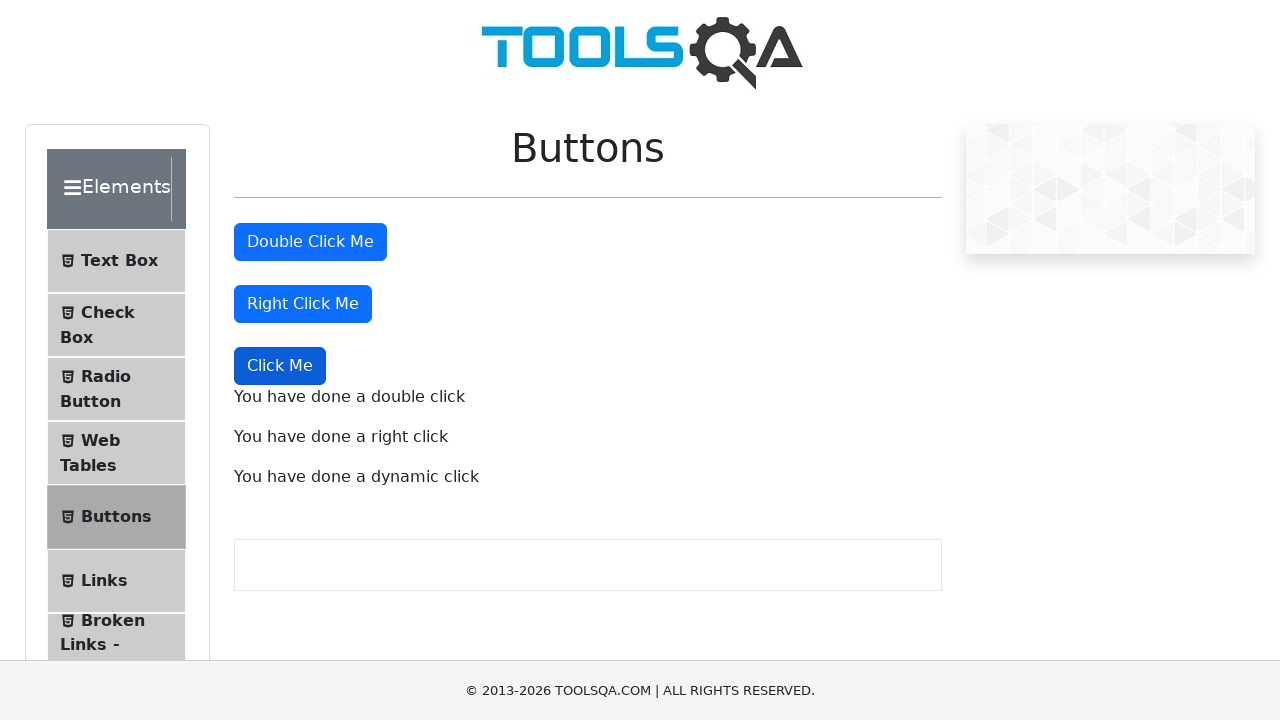